Tests adding an item to the todo list by filling the input field and pressing Enter, then verifying the item appears in the list

Starting URL: https://demo.playwright.dev/todomvc

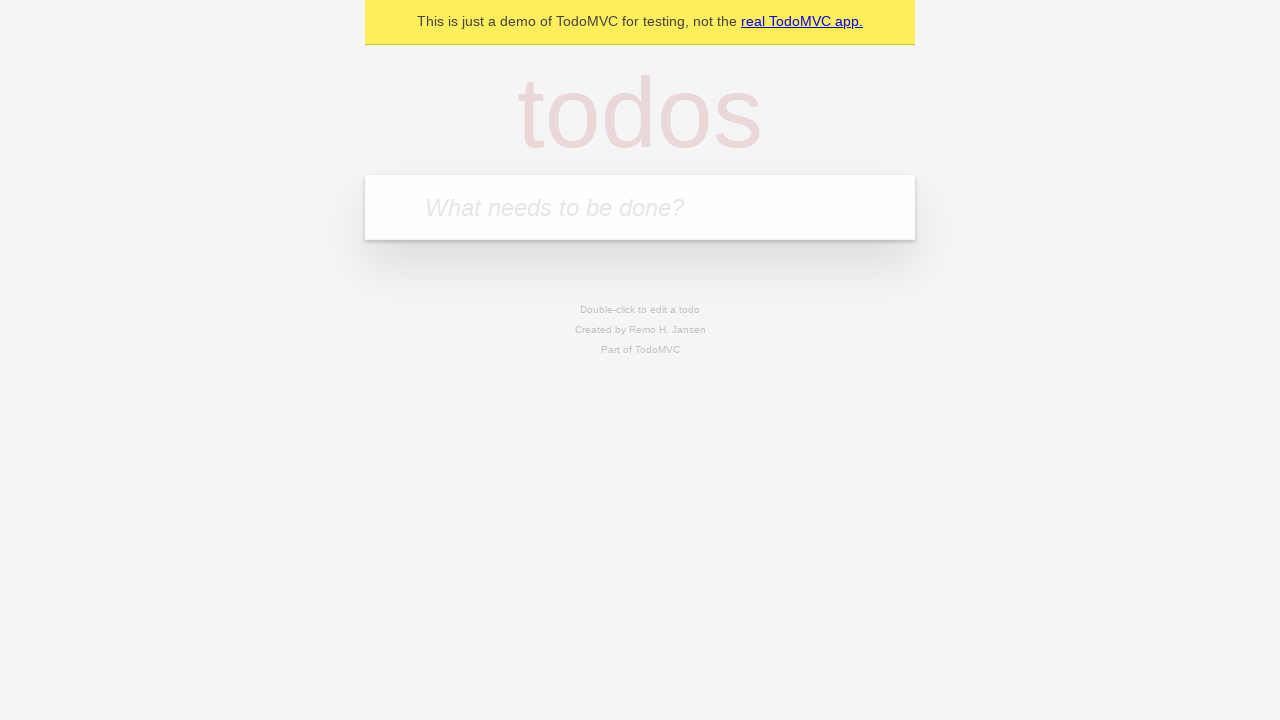

Filled todo input field with 'hello' on input.new-todo
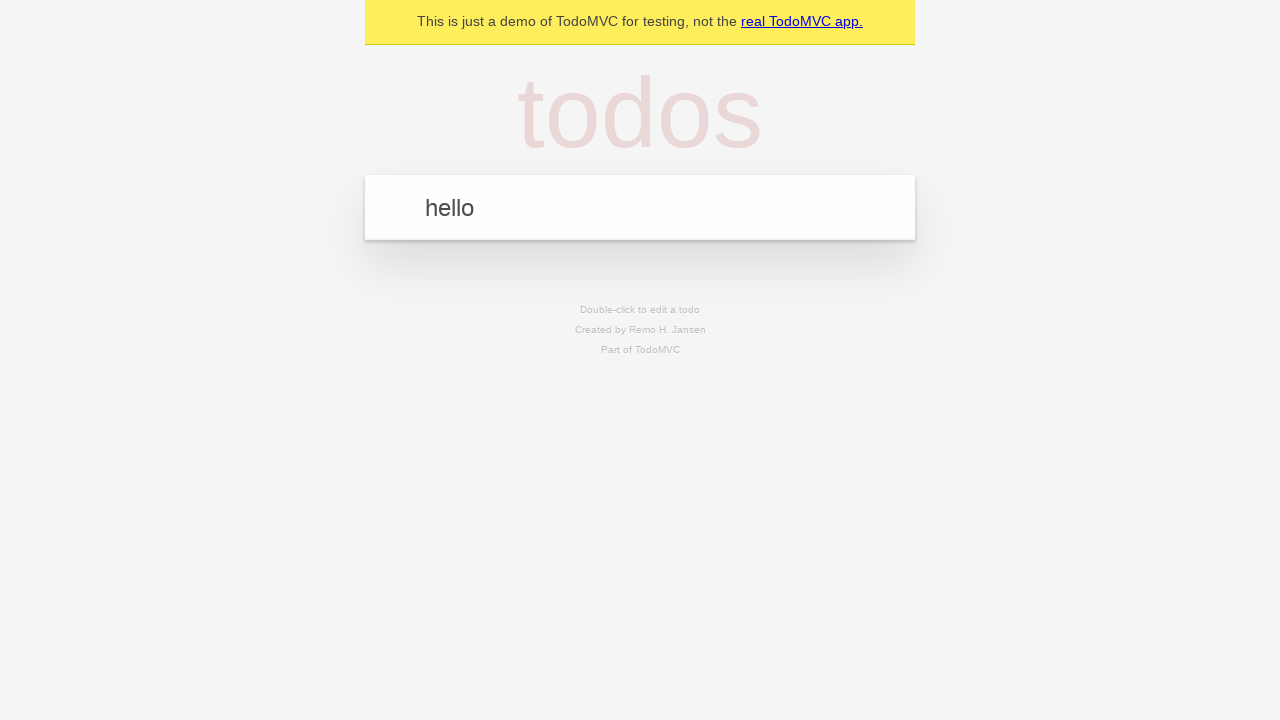

Pressed Enter to add the todo item on input.new-todo
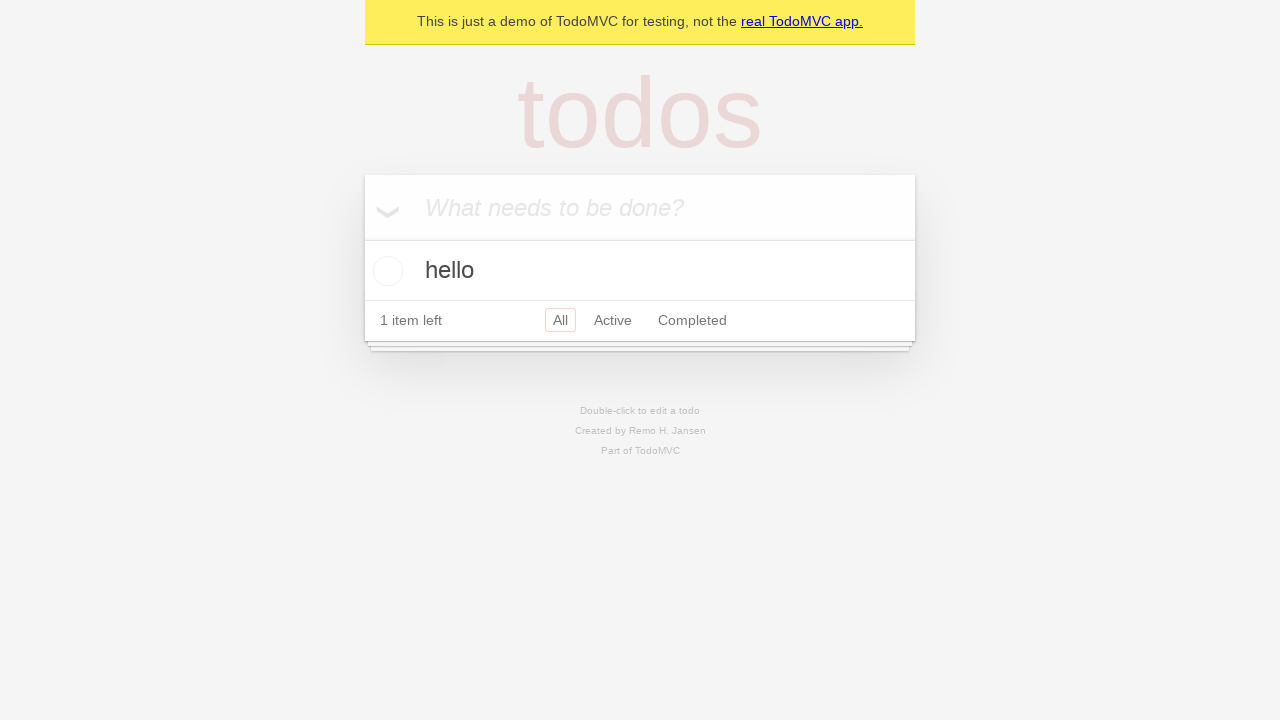

Verified todo item appeared in the list
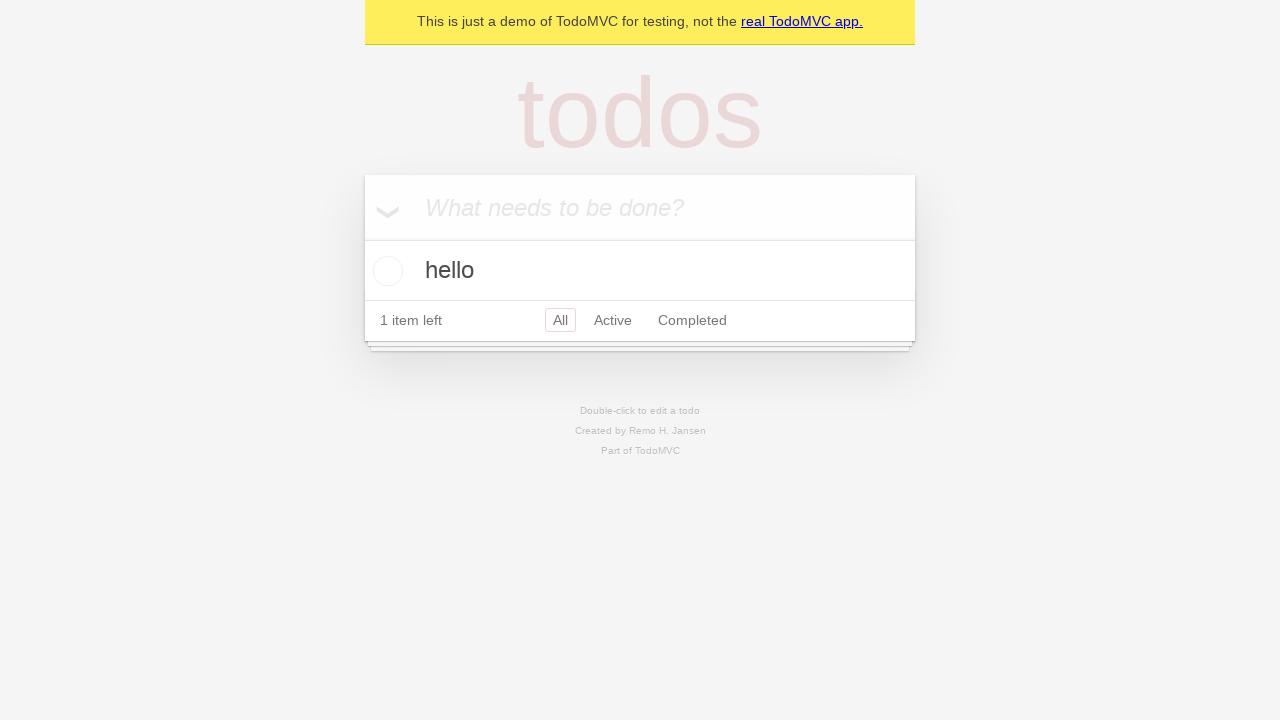

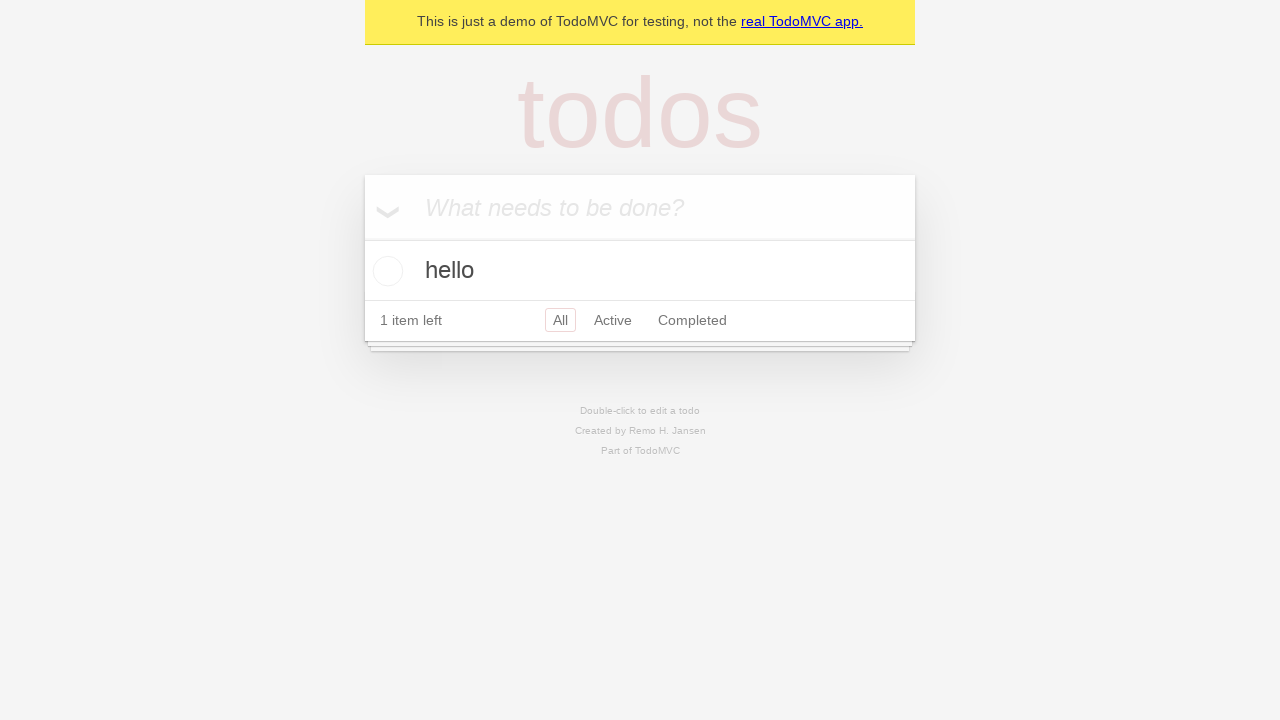